Tests that the todo counter displays the current number of items as they are added

Starting URL: https://demo.playwright.dev/todomvc

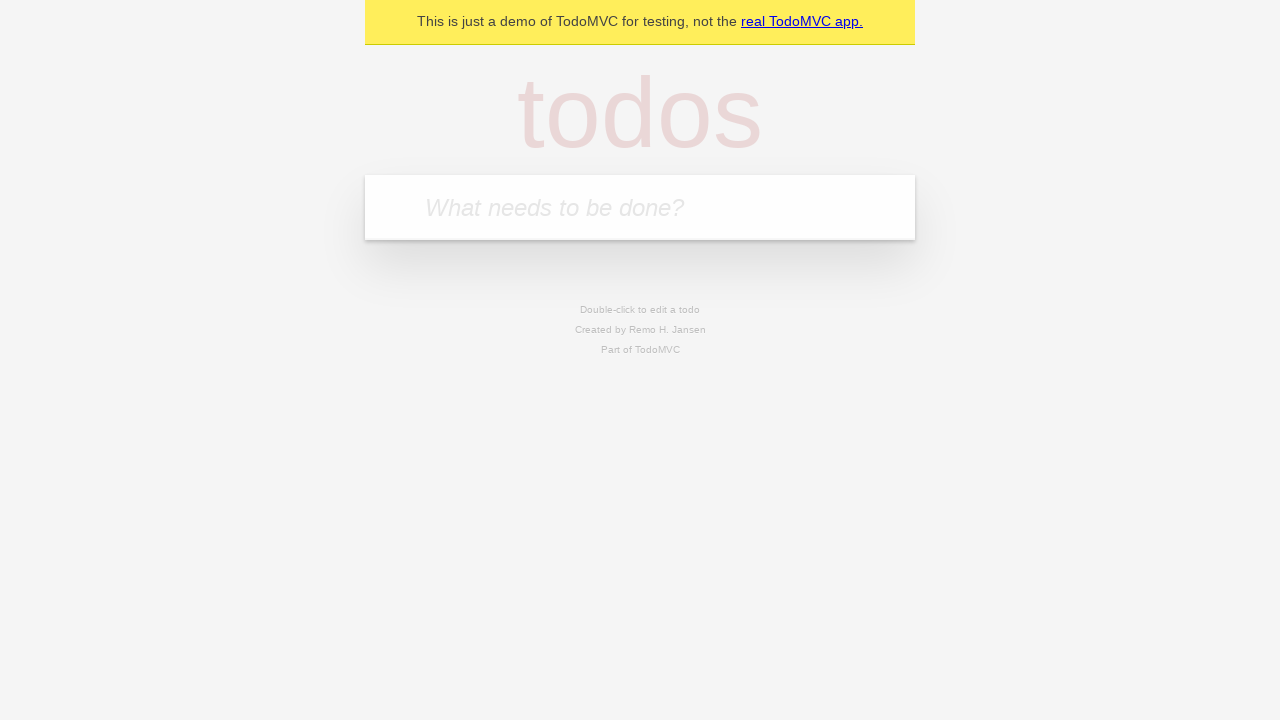

Located the 'What needs to be done?' input field
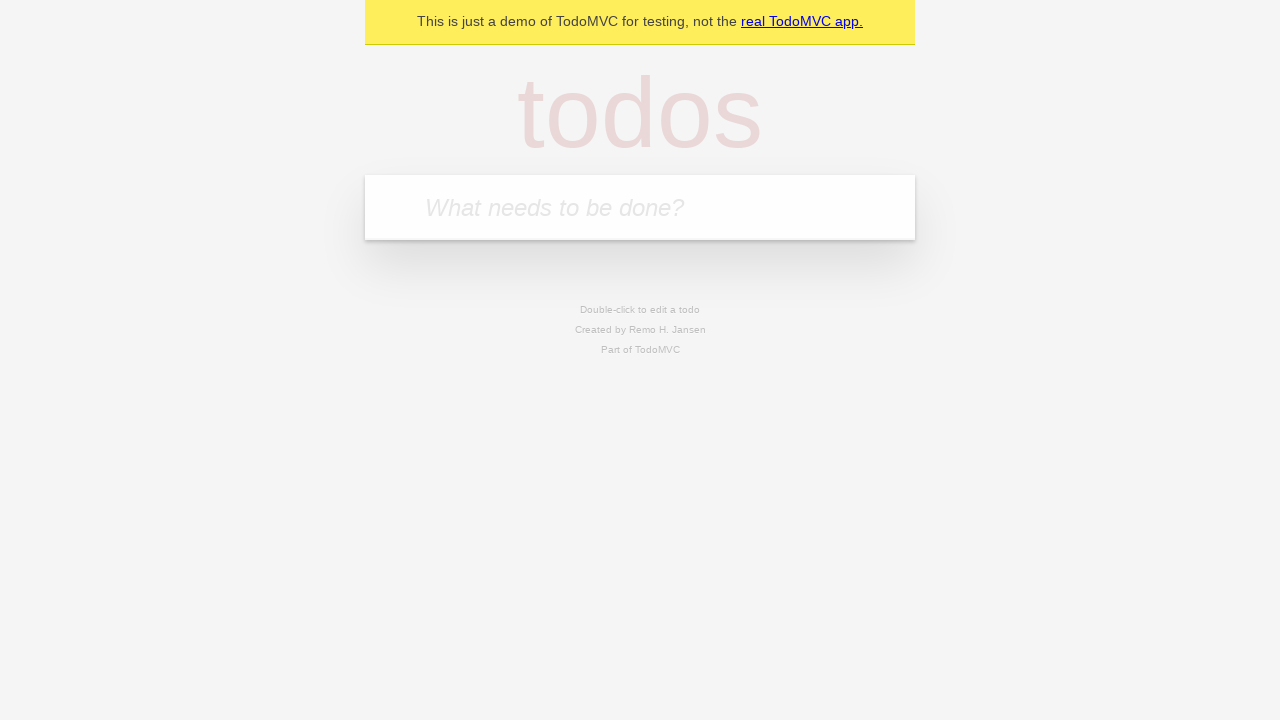

Filled first todo input with 'buy some cheese' on internal:attr=[placeholder="What needs to be done?"i]
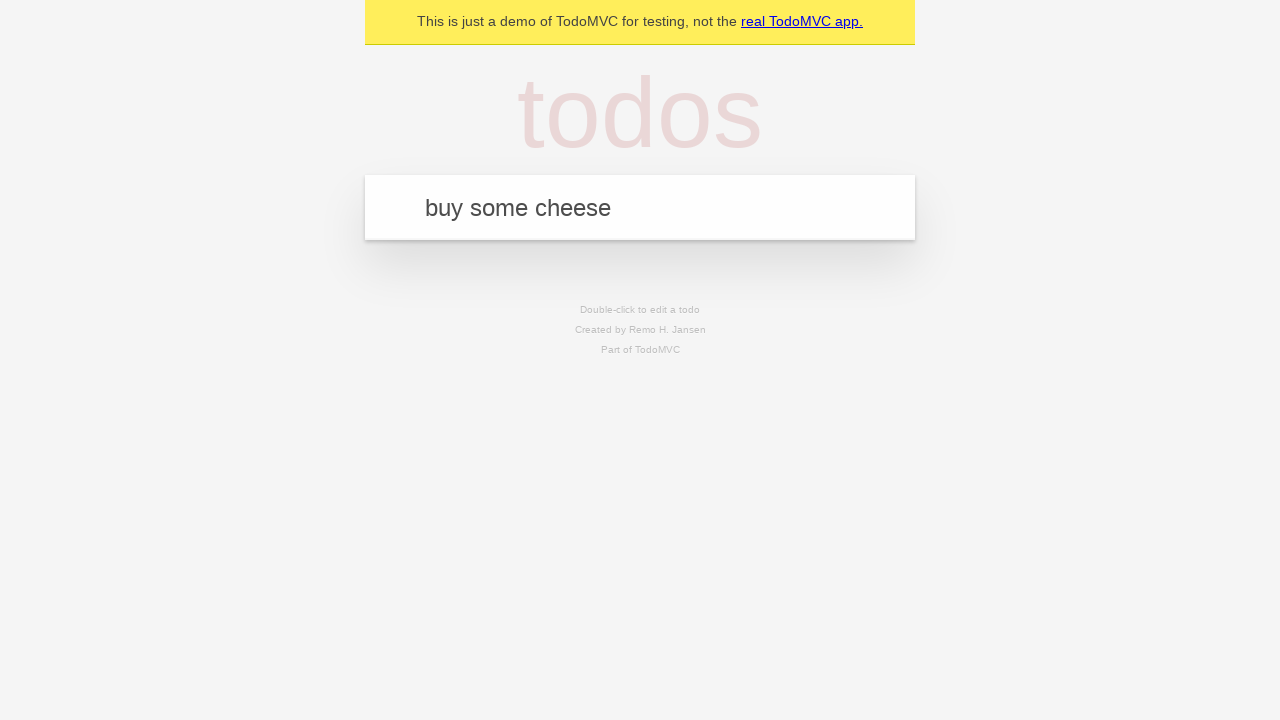

Pressed Enter to submit first todo item on internal:attr=[placeholder="What needs to be done?"i]
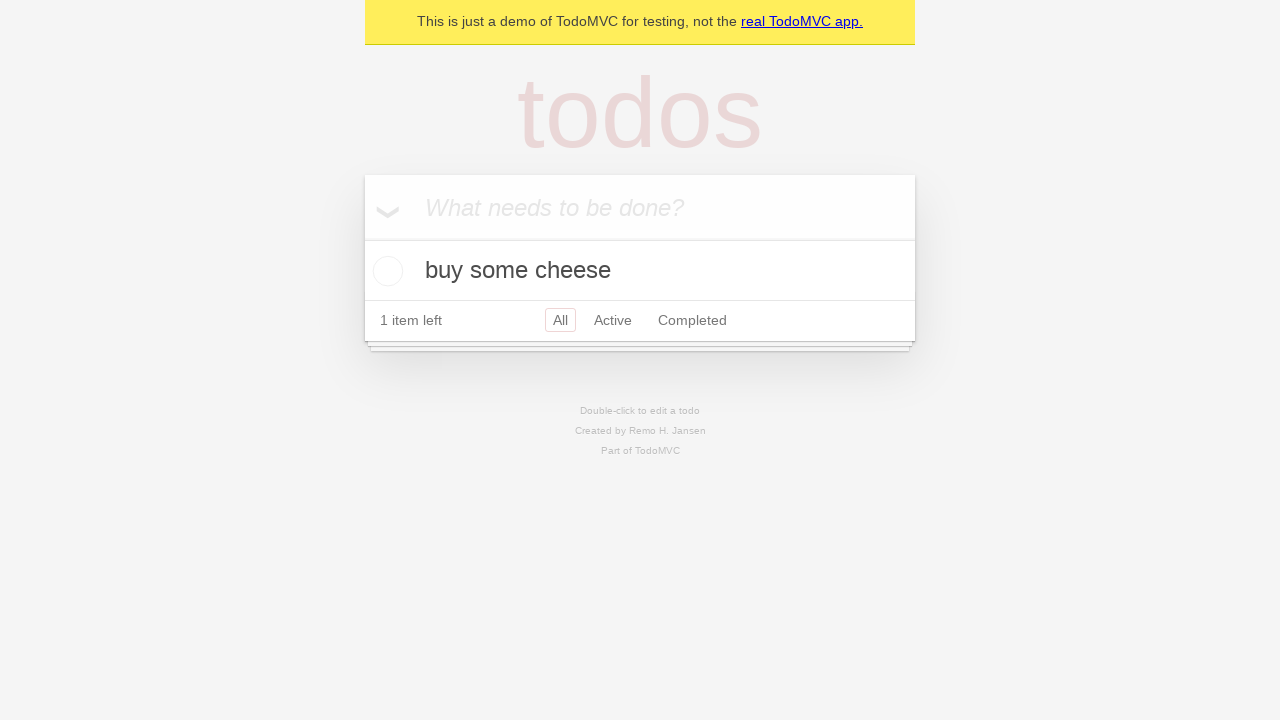

Todo counter element appeared
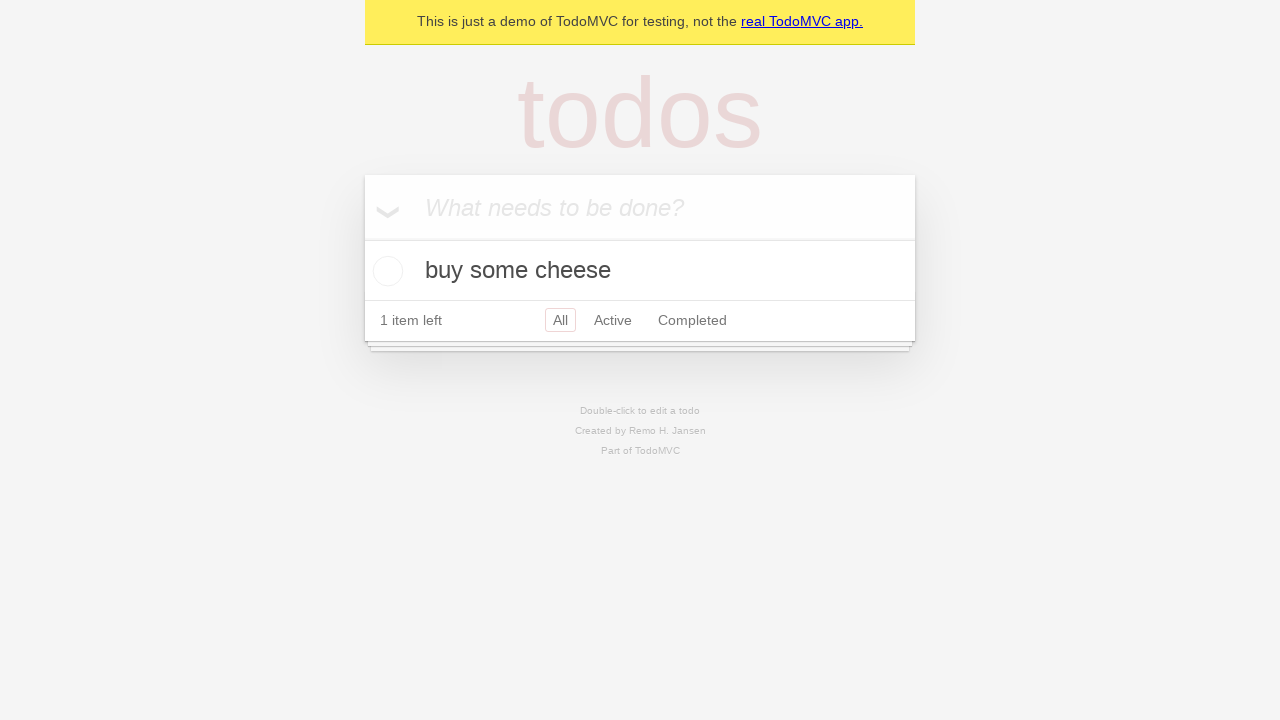

Filled second todo input with 'feed the cat' on internal:attr=[placeholder="What needs to be done?"i]
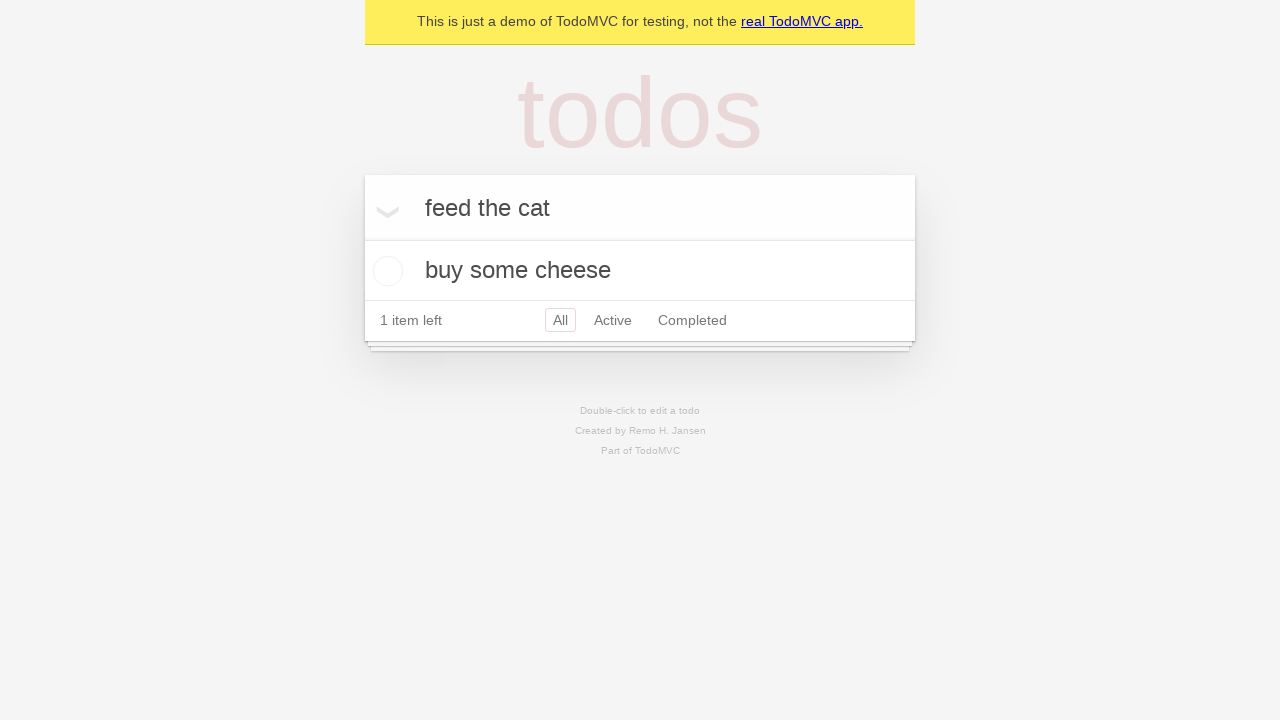

Pressed Enter to submit second todo item on internal:attr=[placeholder="What needs to be done?"i]
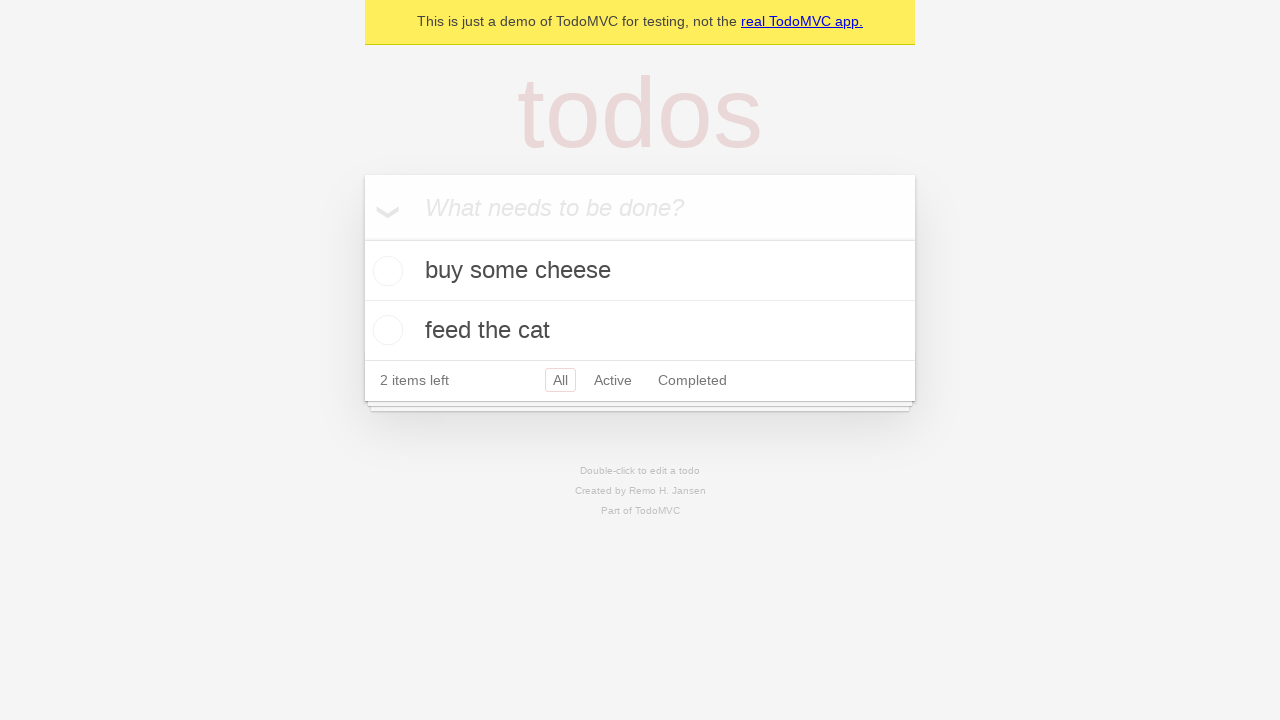

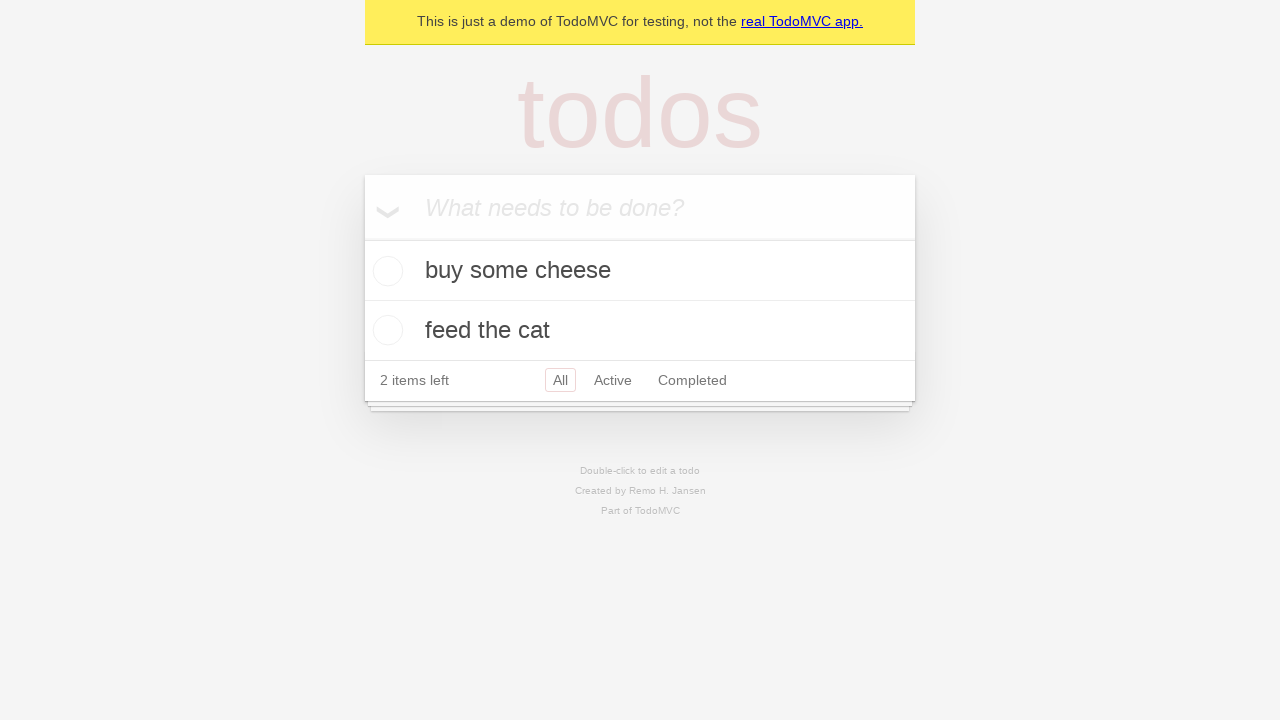